Navigates to ZeroBank login page and verifies that the header text displays "Log in to ZeroBank"

Starting URL: http://zero.webappsecurity.com/login.html

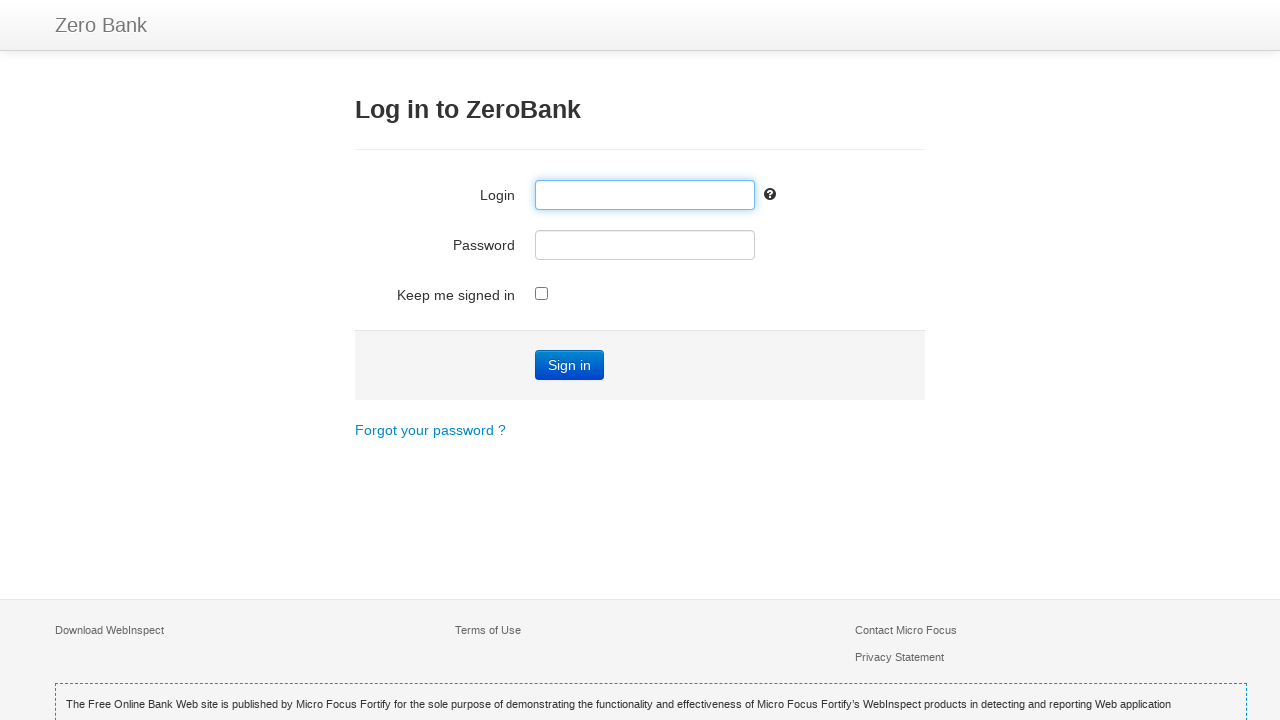

Navigated to ZeroBank login page
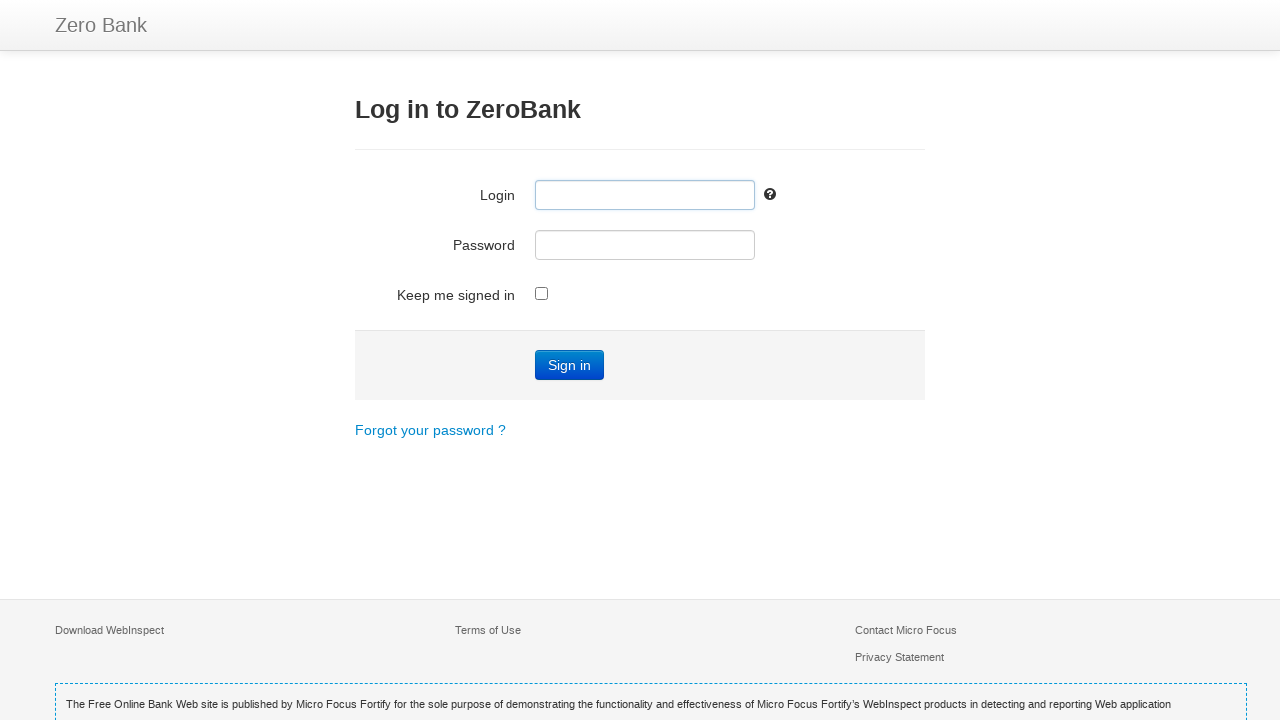

Header element became visible
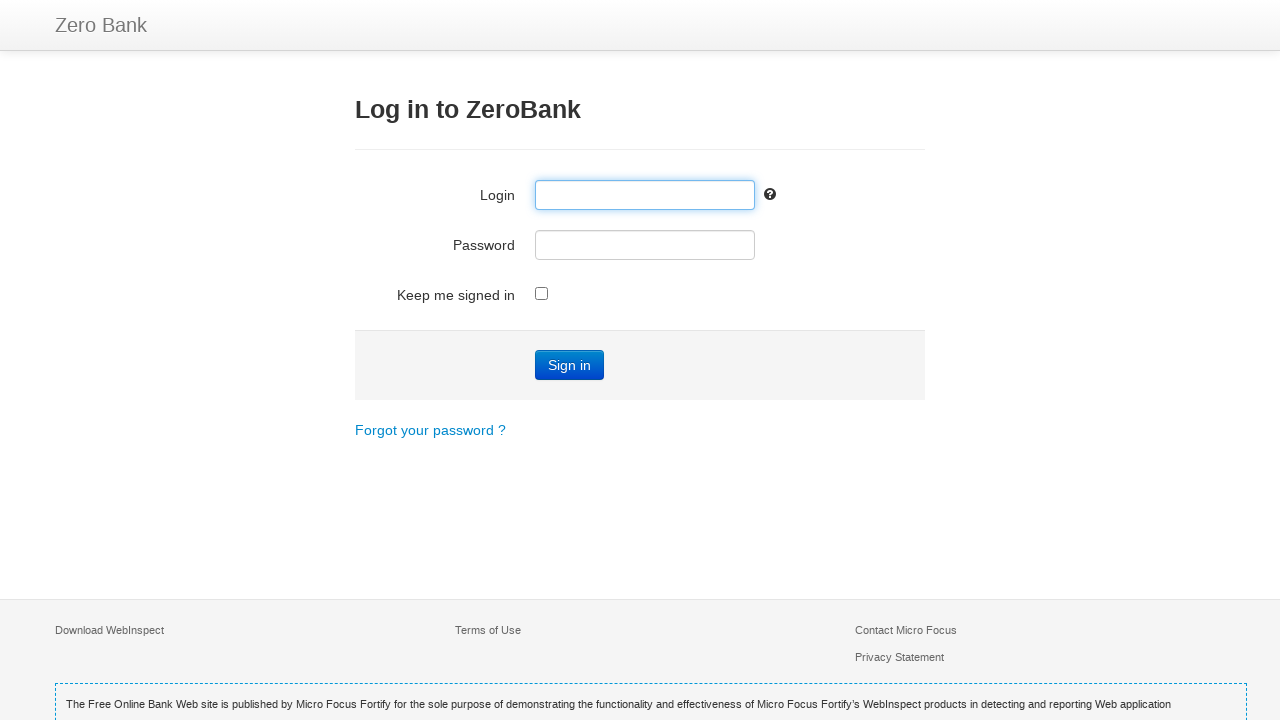

Retrieved header text: 'Log in to ZeroBank'
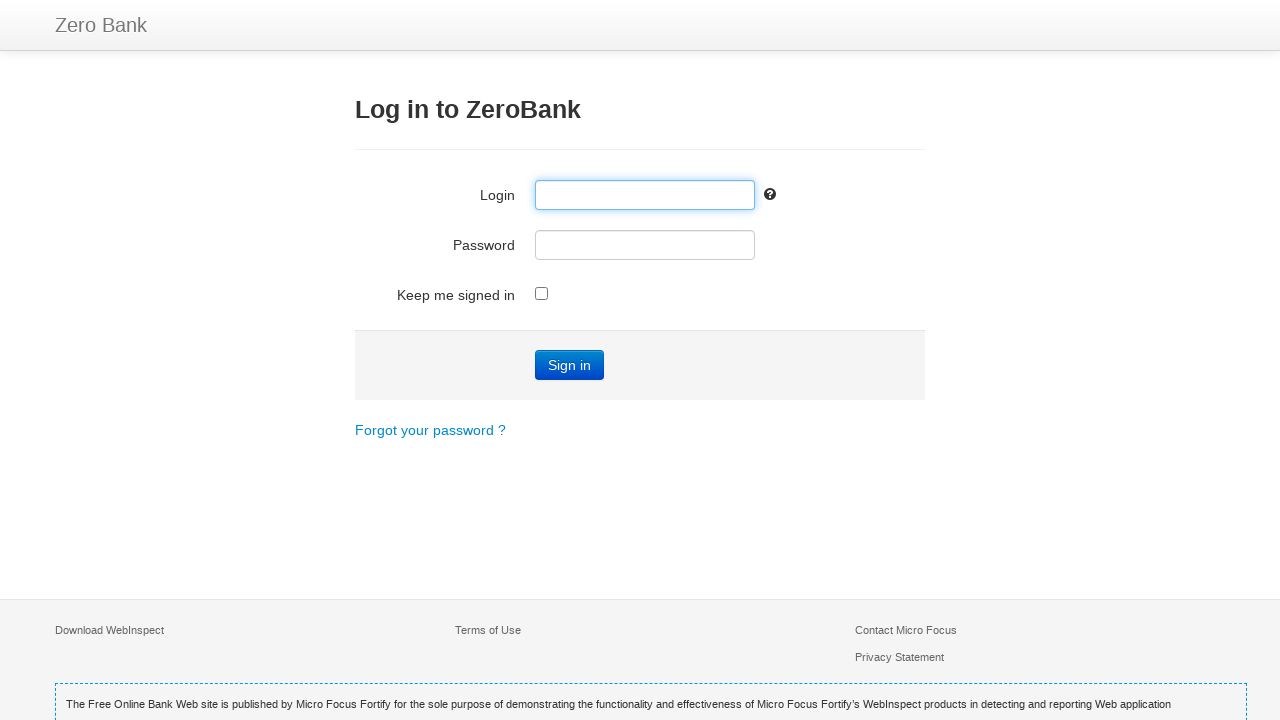

Set expected header text: 'Log in to ZeroBank'
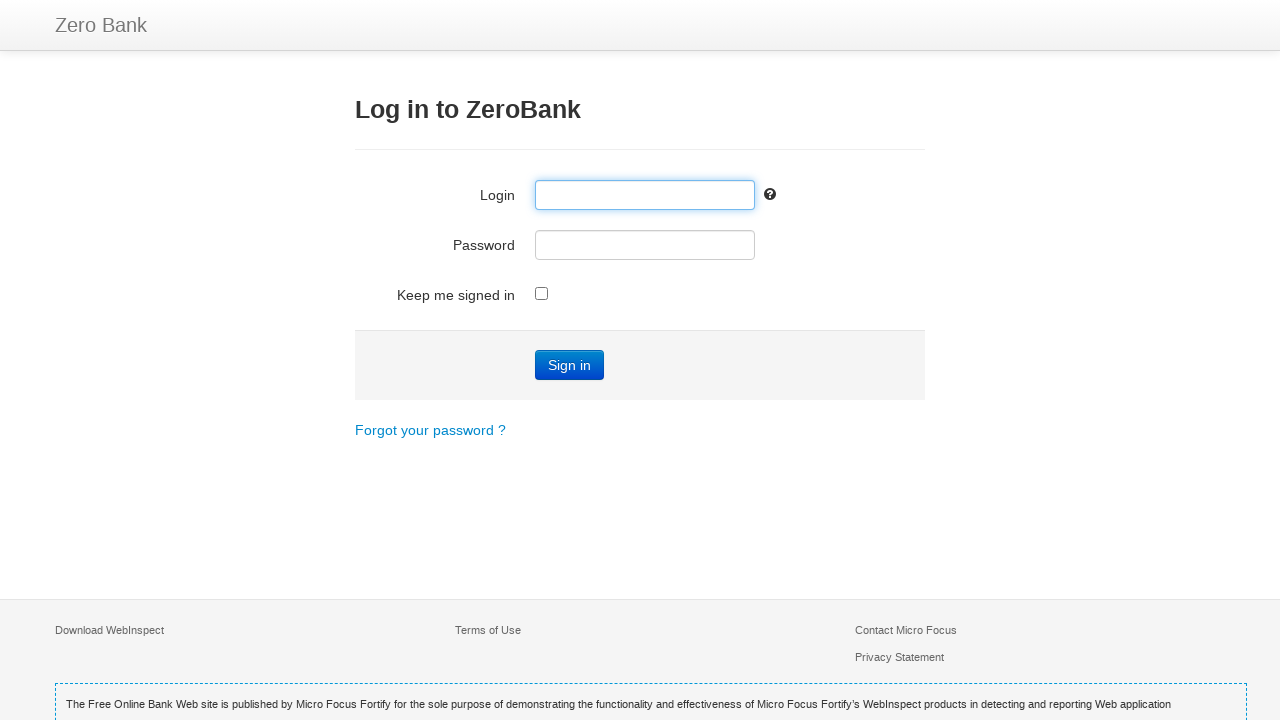

Header text verification passed - text matches 'Log in to ZeroBank'
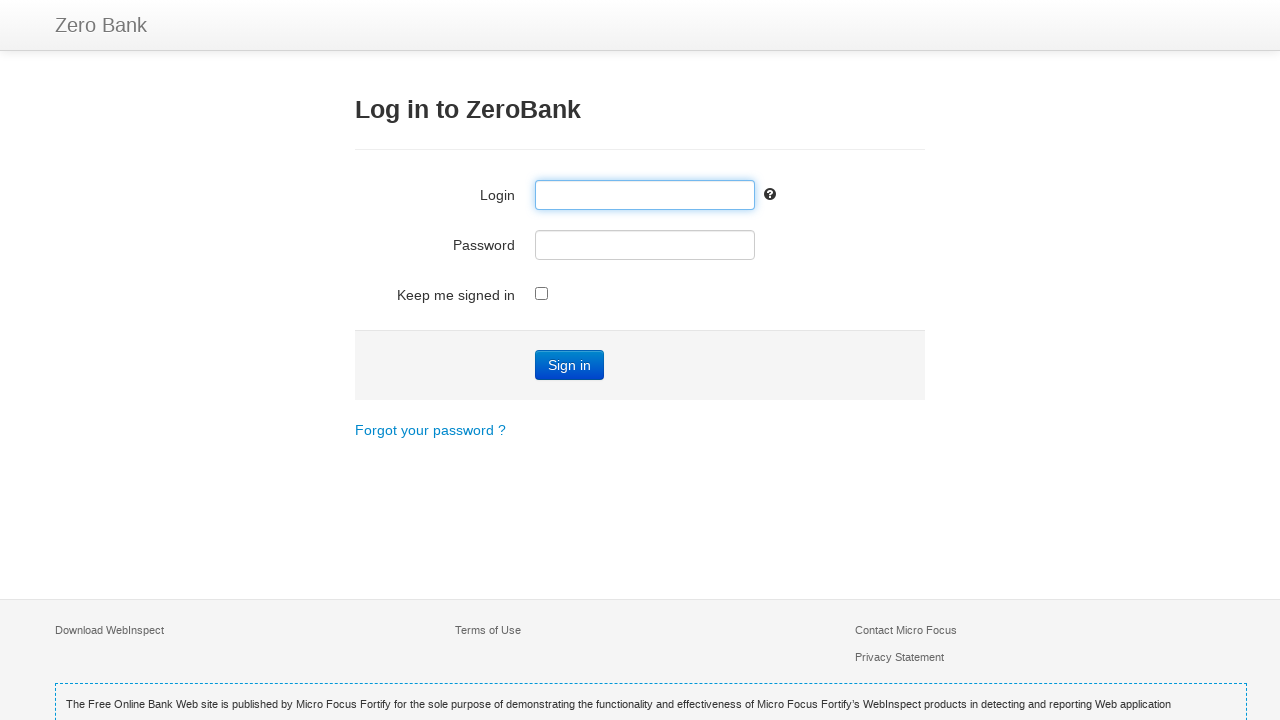

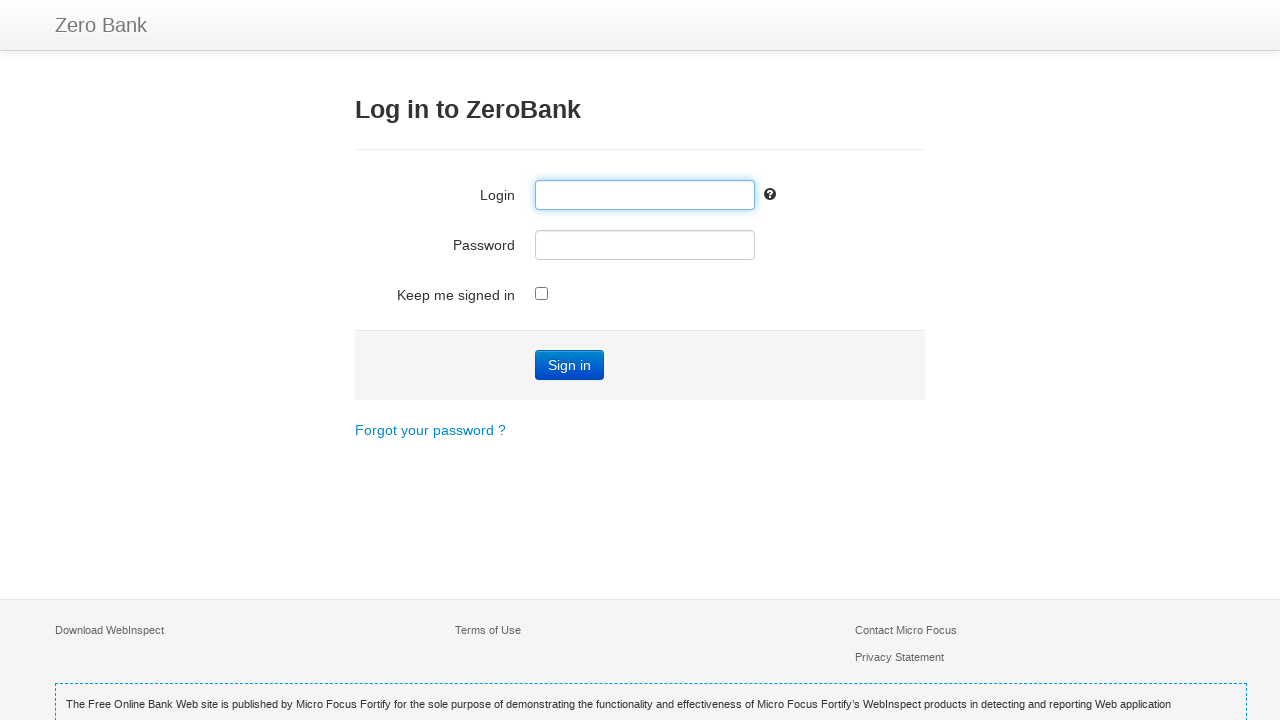